Verifies that clicking on Form Authentication link navigates to the correct login URL

Starting URL: https://the-internet.herokuapp.com/

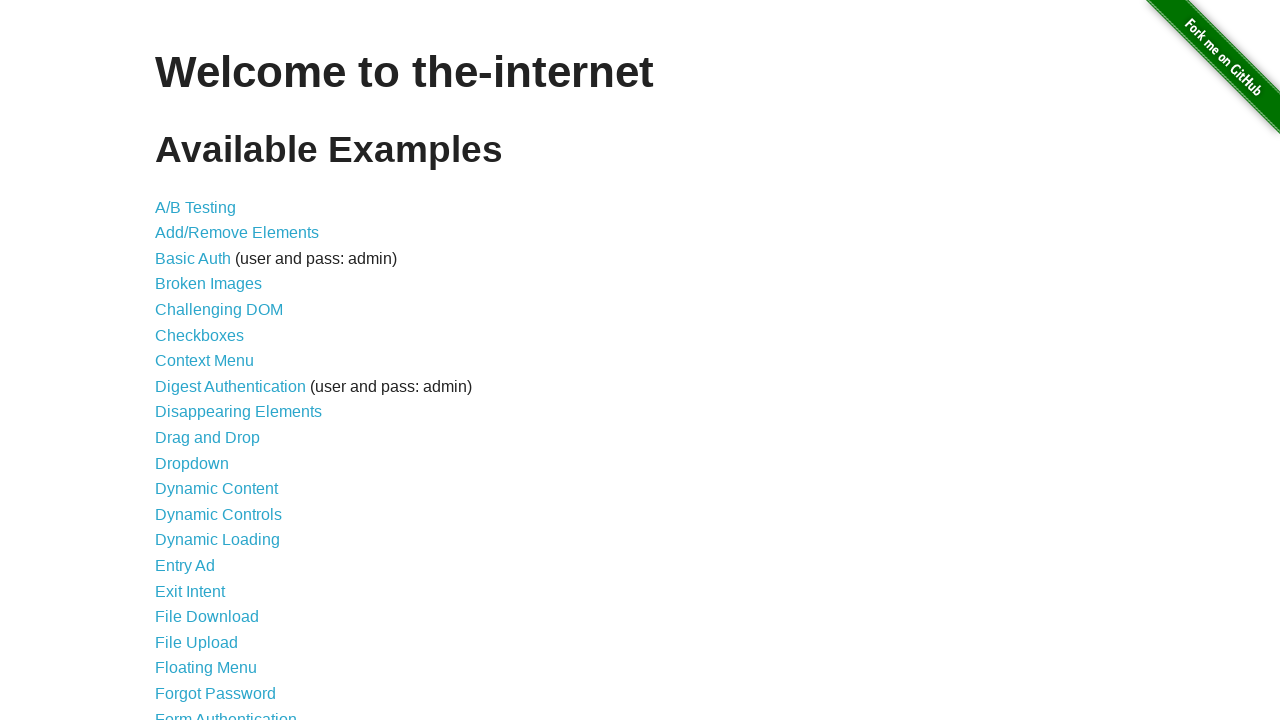

Clicked on Form Authentication link at (226, 712) on xpath=//a[@href='/login']
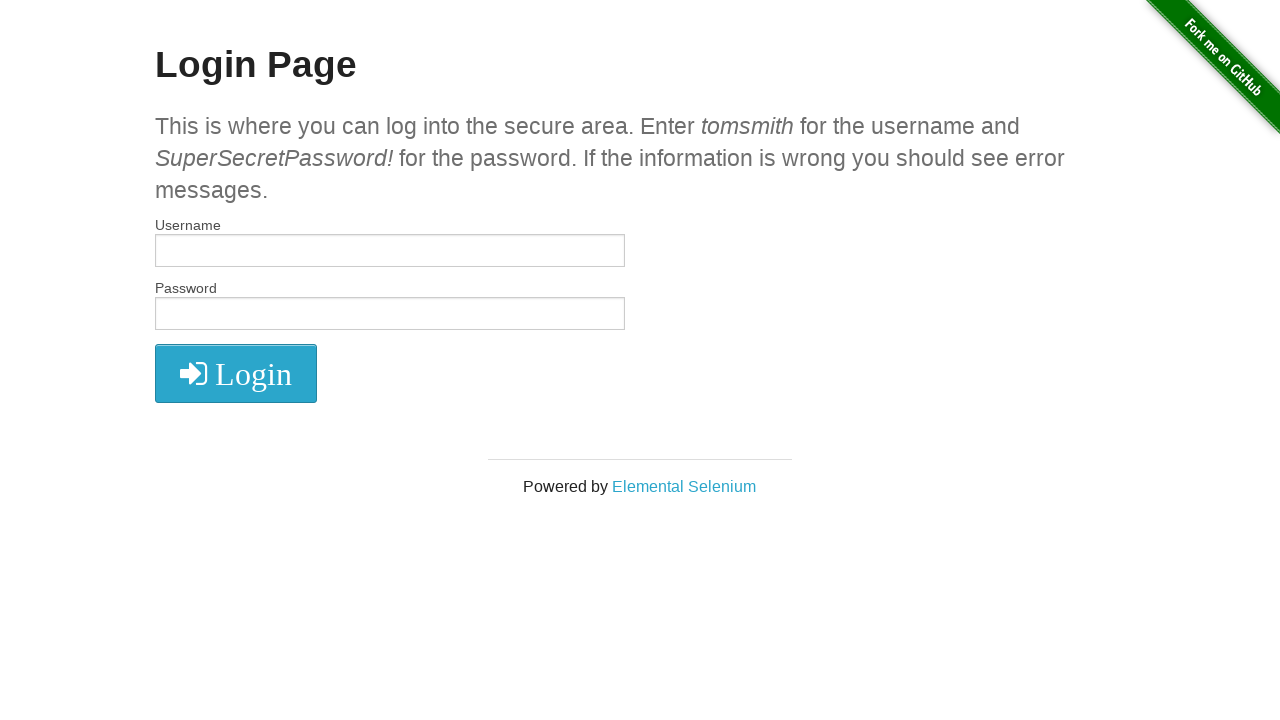

Verified that URL navigated to correct login page (https://the-internet.herokuapp.com/login)
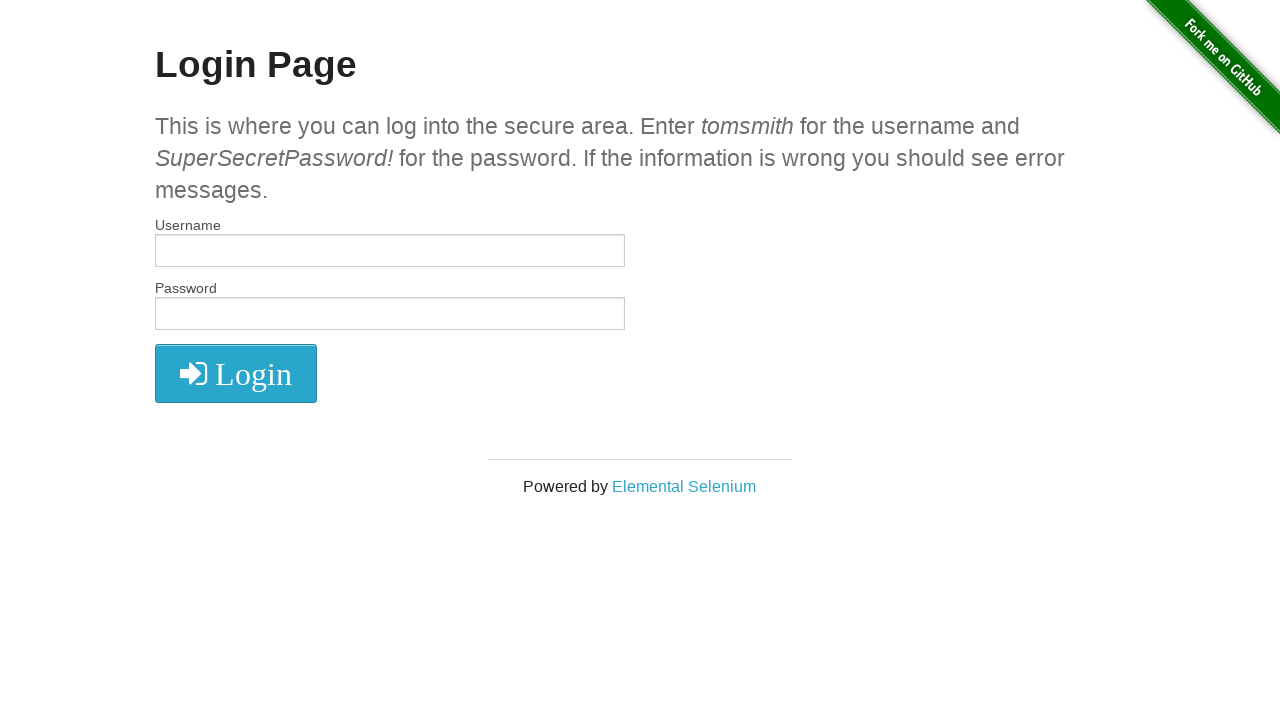

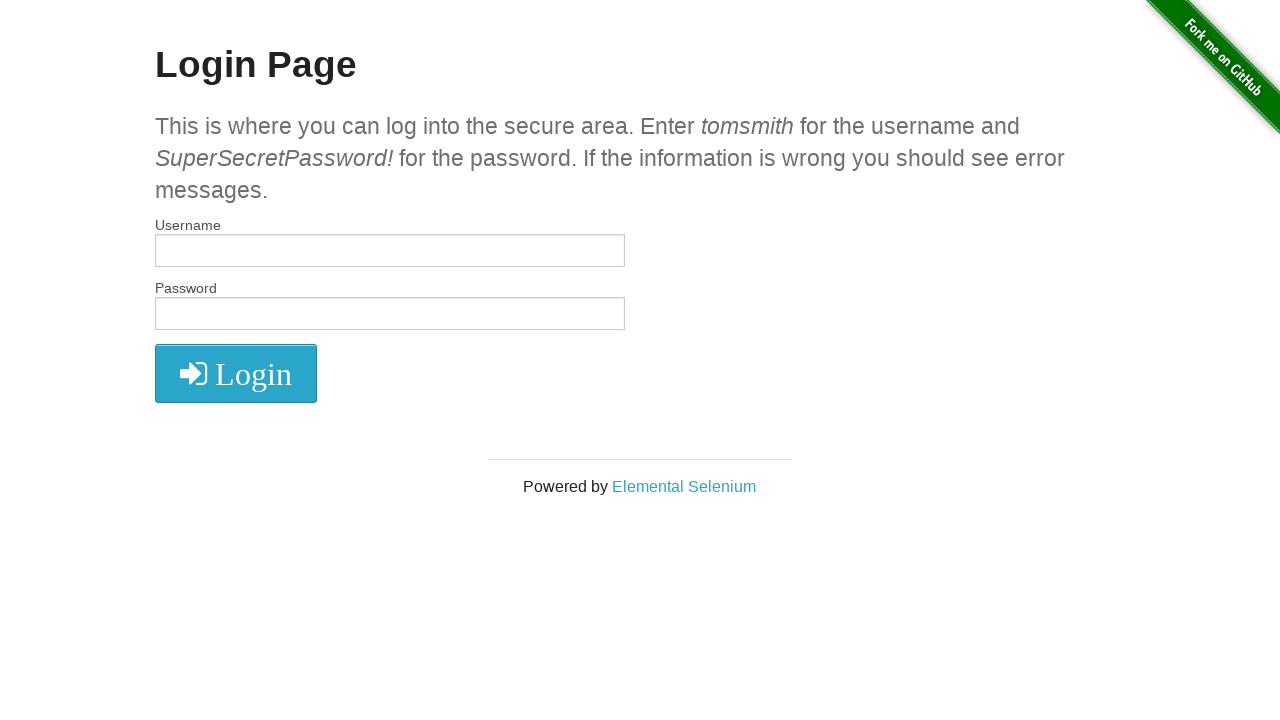